Tests horizontal scrolling functionality by scrolling right on a dashboard page multiple times using JavaScript execution

Starting URL: https://dashboards.handmadeinteractive.com/jasonlove/

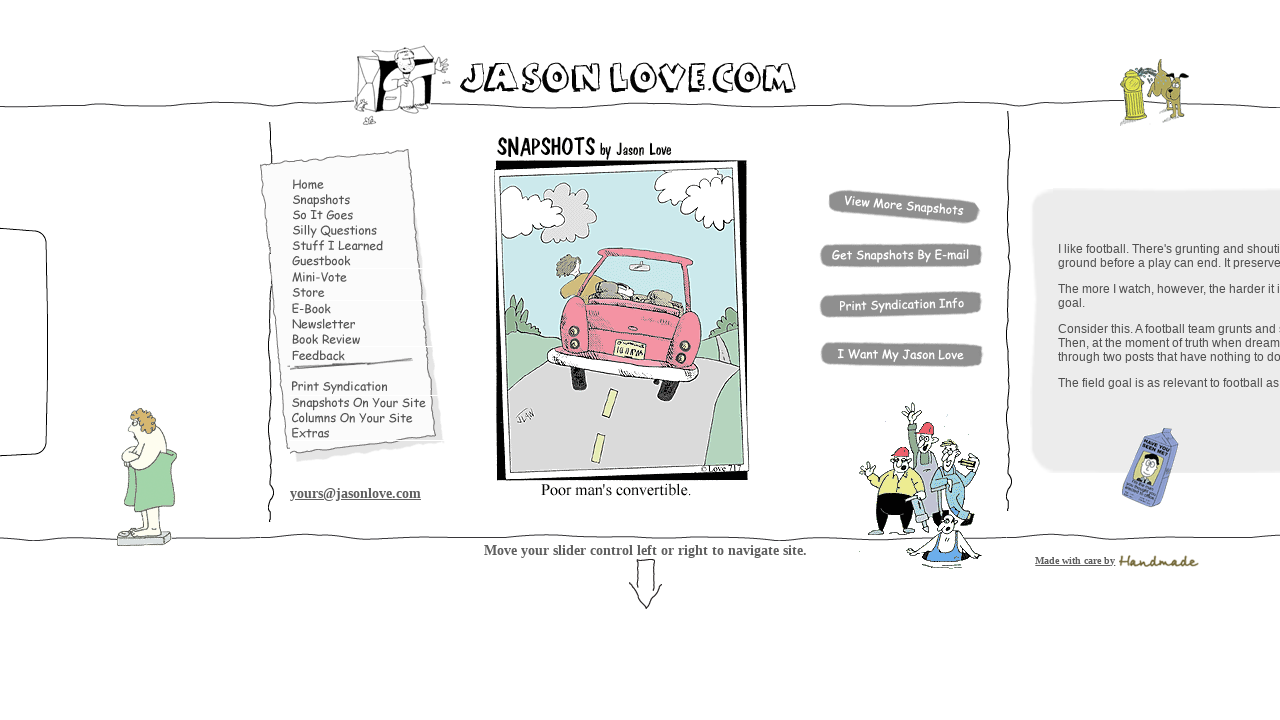

Waited 2 seconds before scrolling
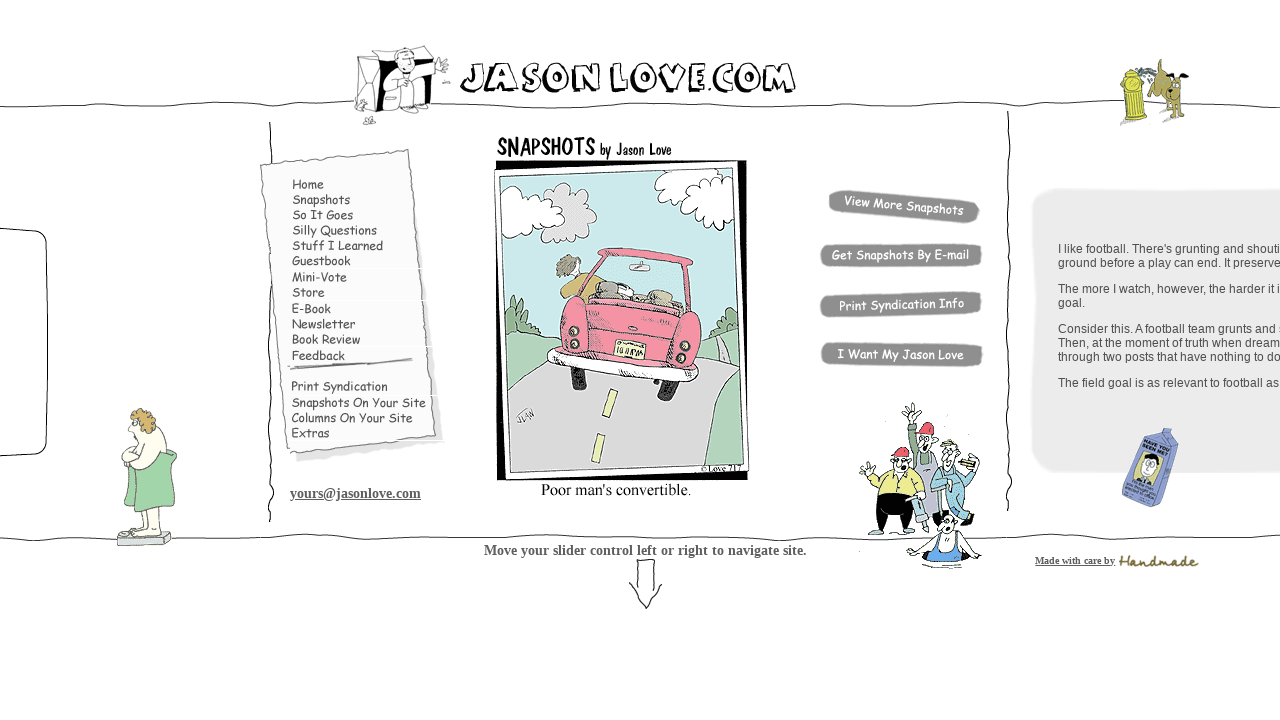

Scrolled right by 5000 pixels horizontally
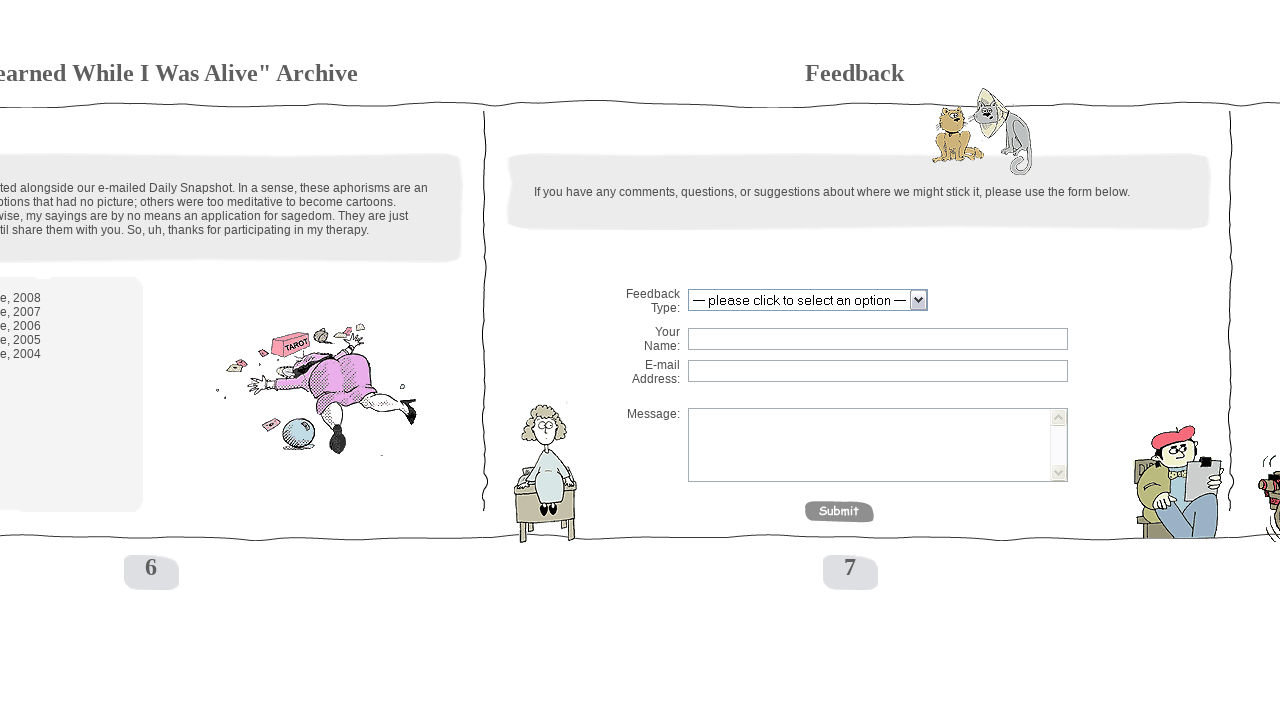

Waited 2 seconds before scrolling
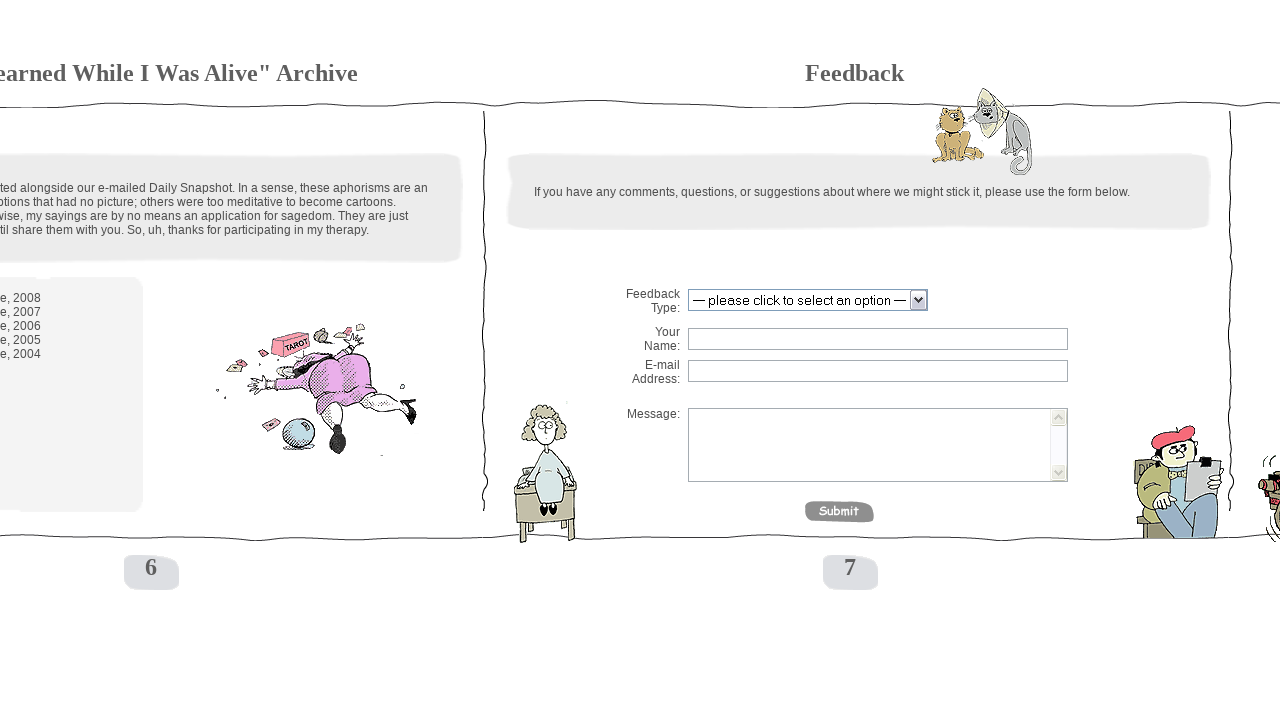

Scrolled right by 5000 pixels horizontally
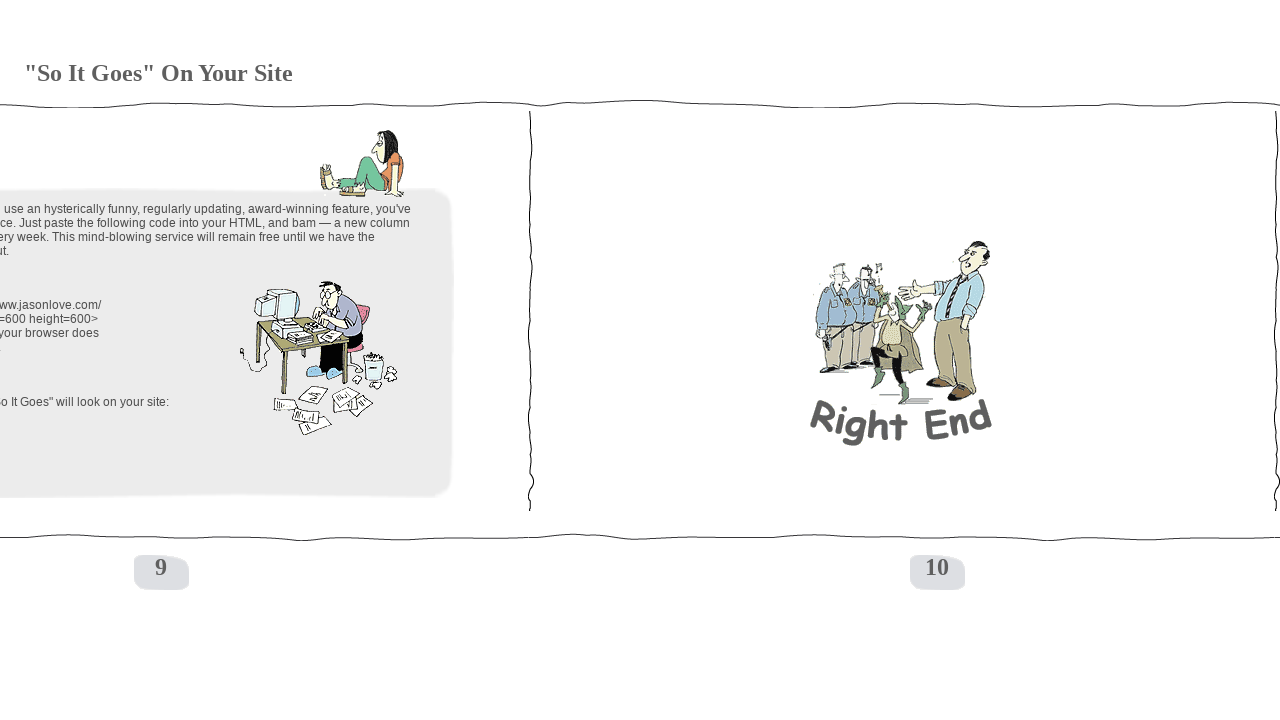

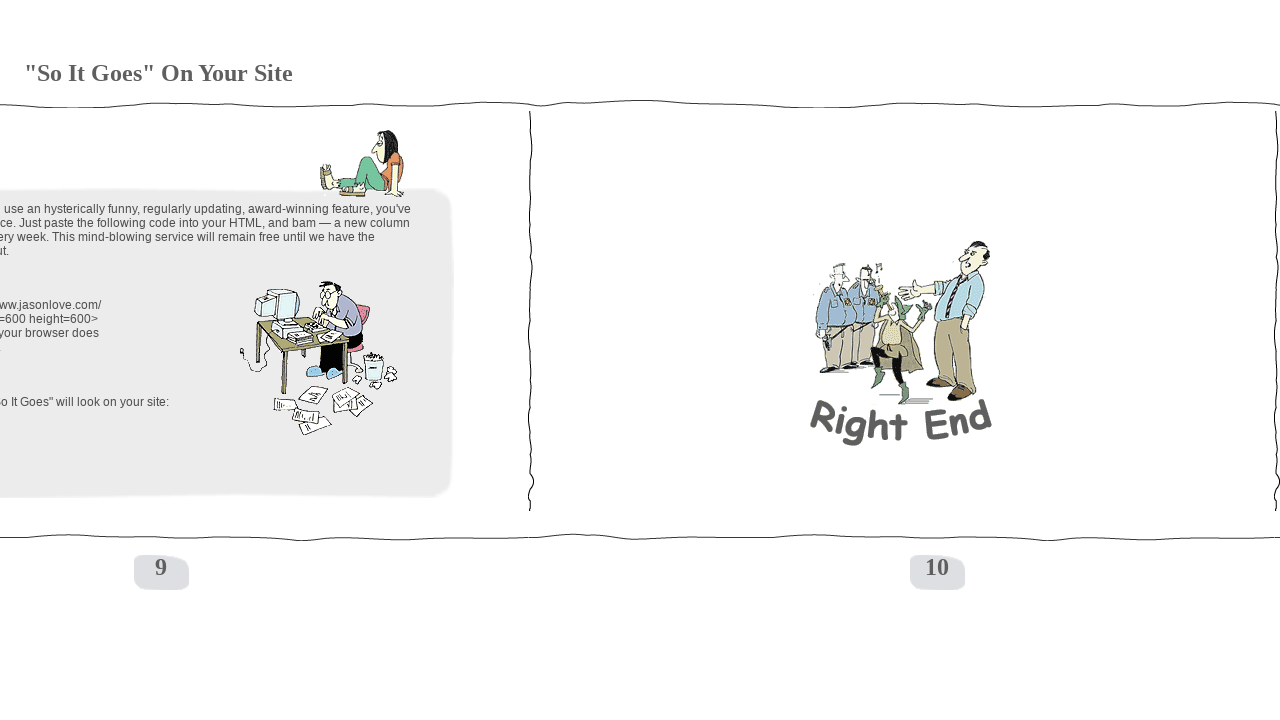